Tests the Typos page on the-internet.herokuapp.com by navigating to it and checking for text variations that occur due to intentional typos. The test refreshes the page until it finds a typo in the paragraph text.

Starting URL: http://the-internet.herokuapp.com/

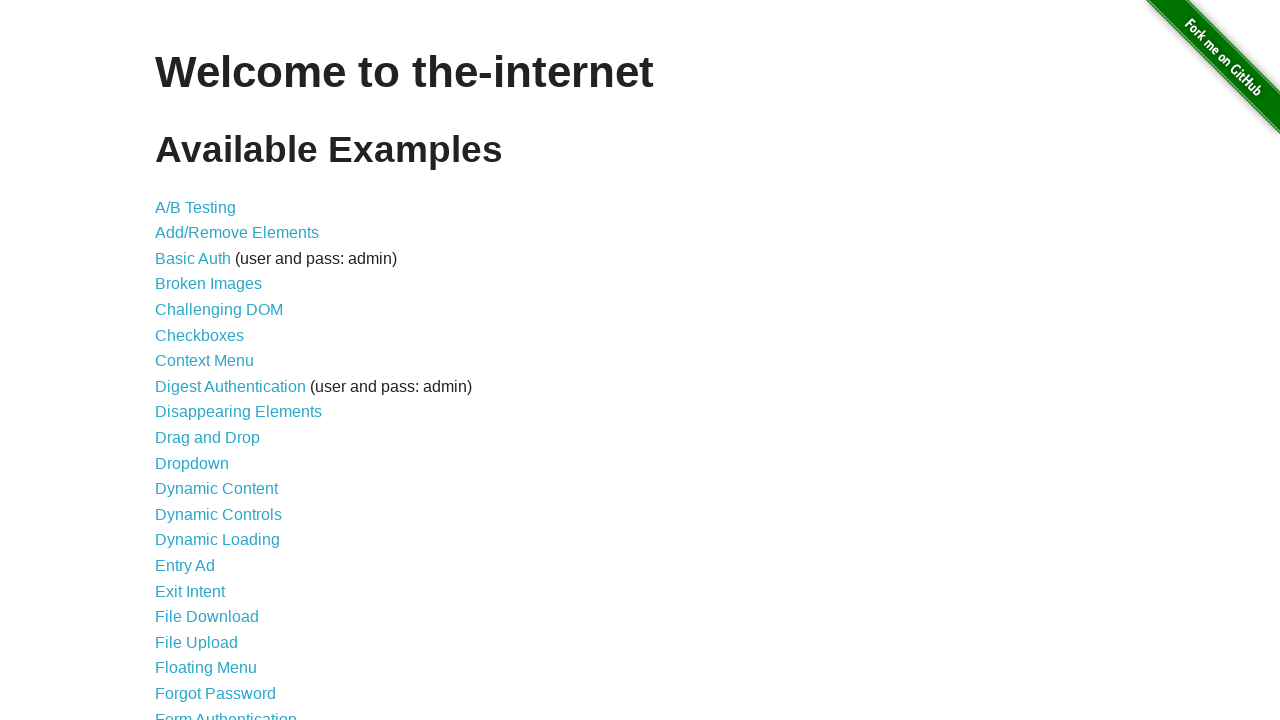

Clicked on Typos link from the main page at (176, 625) on text=Typos
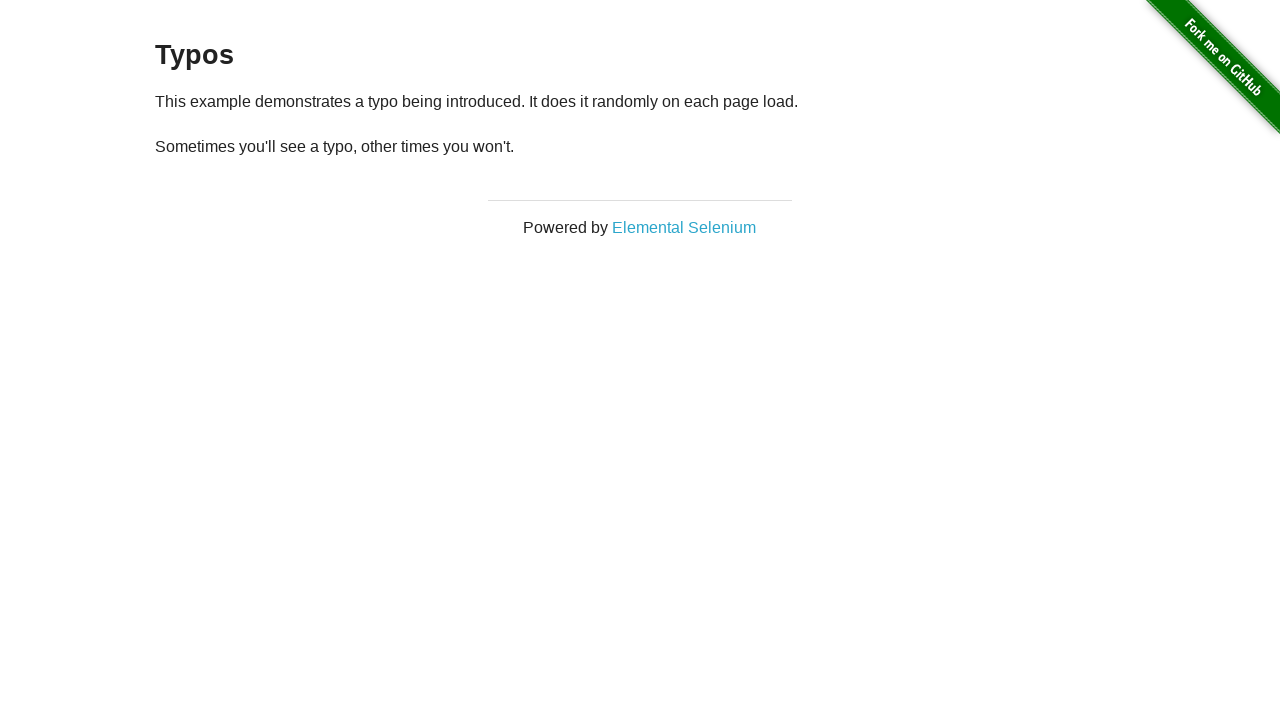

Typos page loaded and content selector appeared
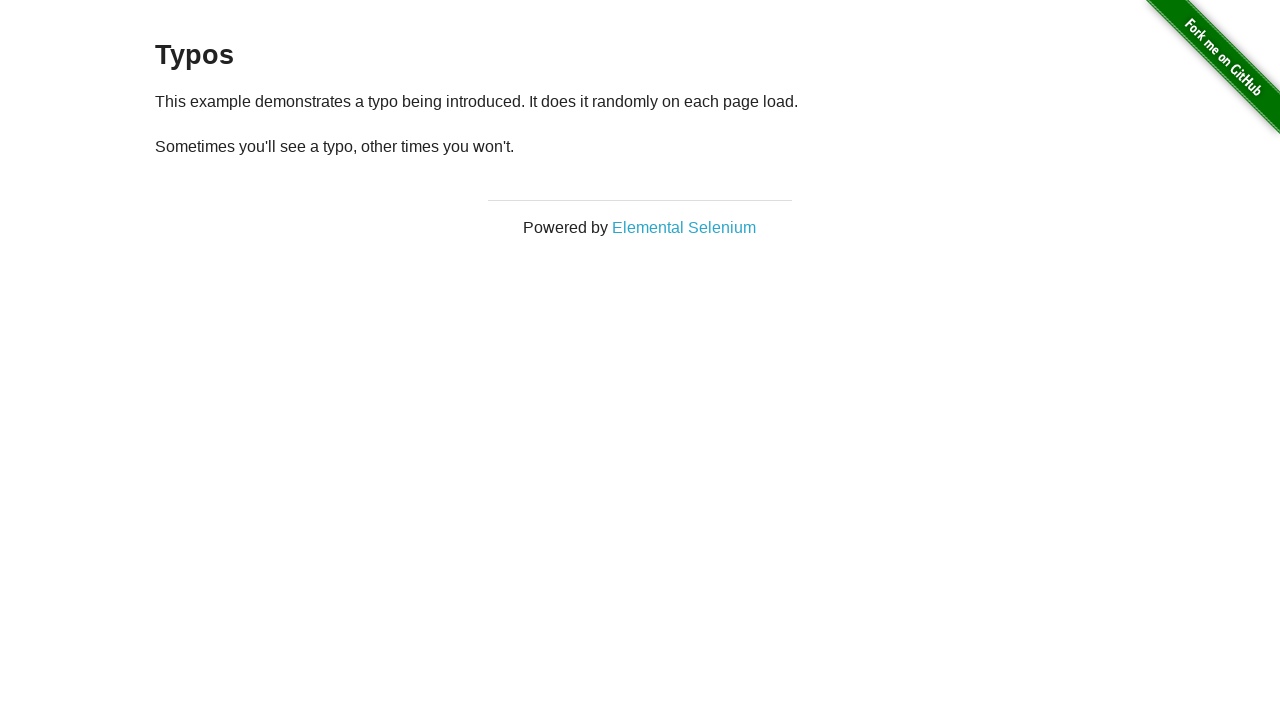

Retrieved paragraph text on attempt 1: '
  Sometimes you'll see a typo, other times you won't.
'
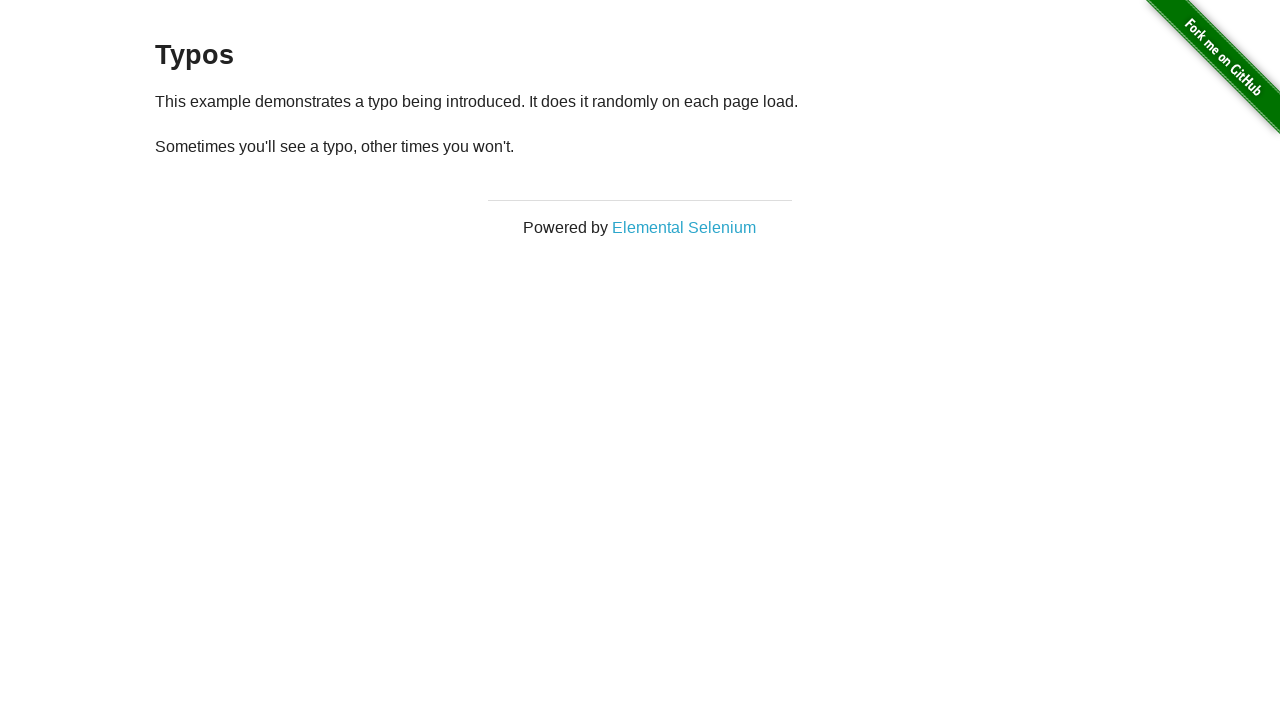

Typo found on attempt 1: text contains typo variation
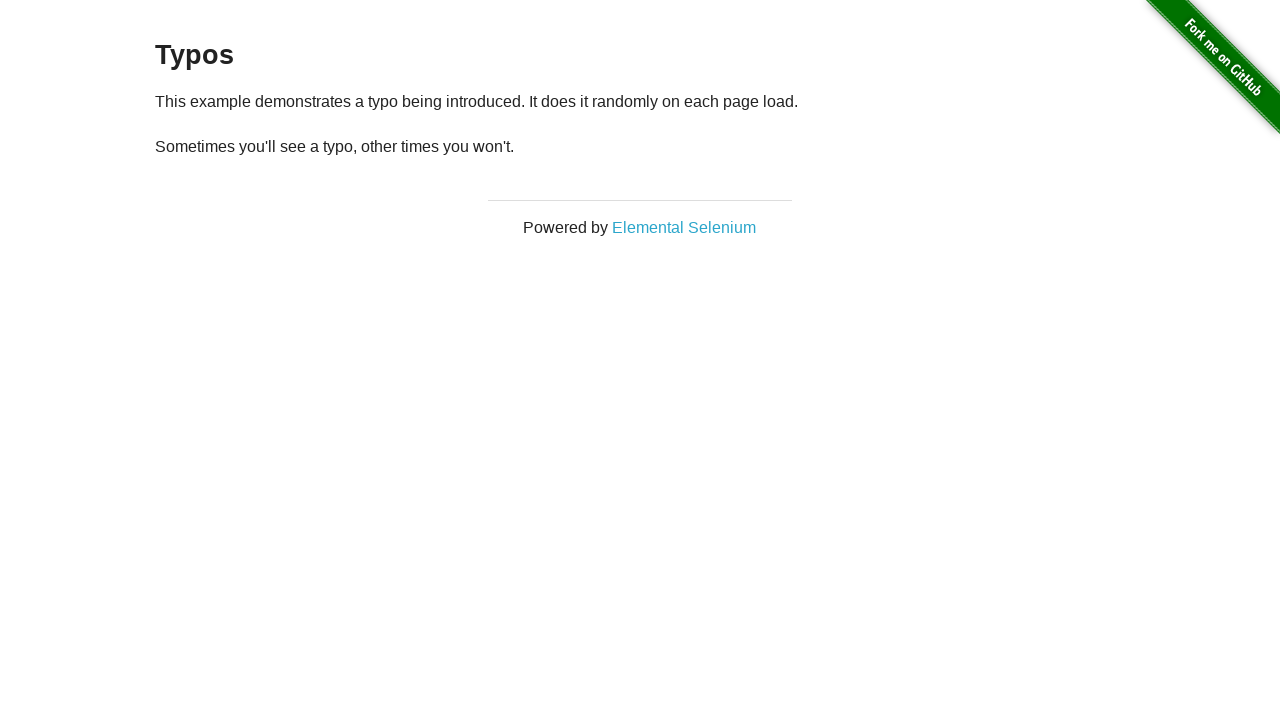

Assertion passed: typo was found after 1 attempts
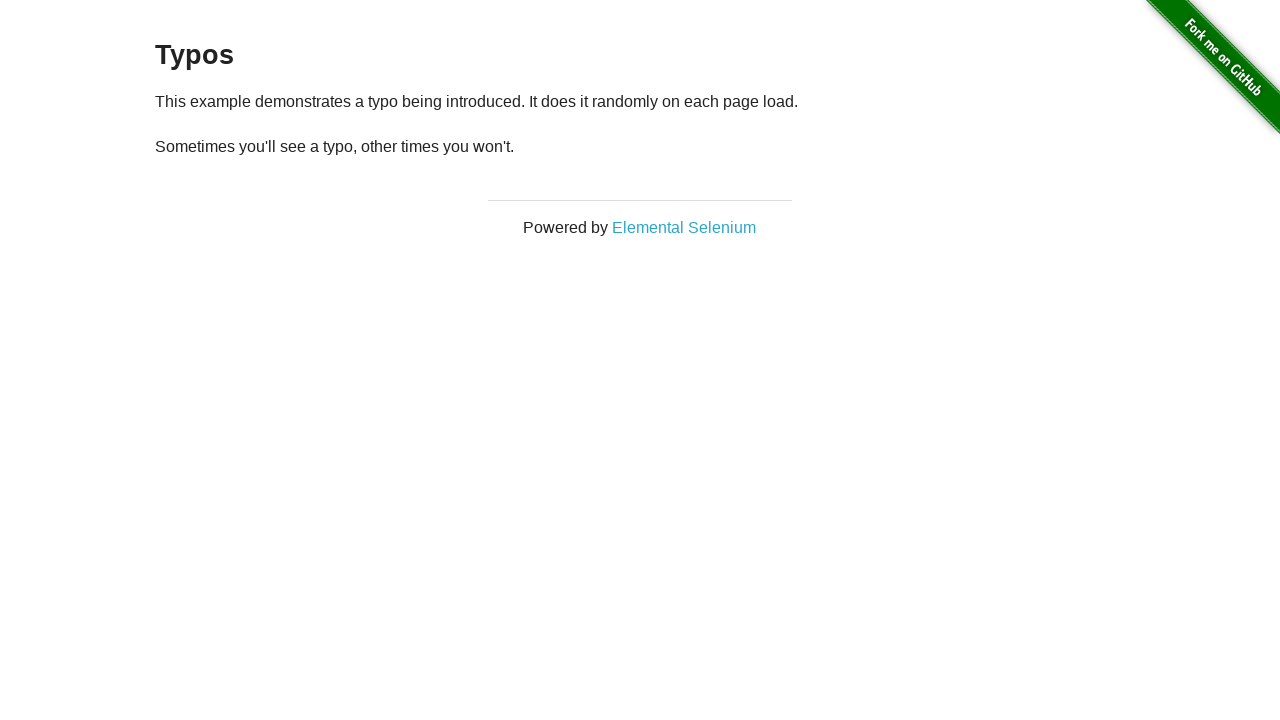

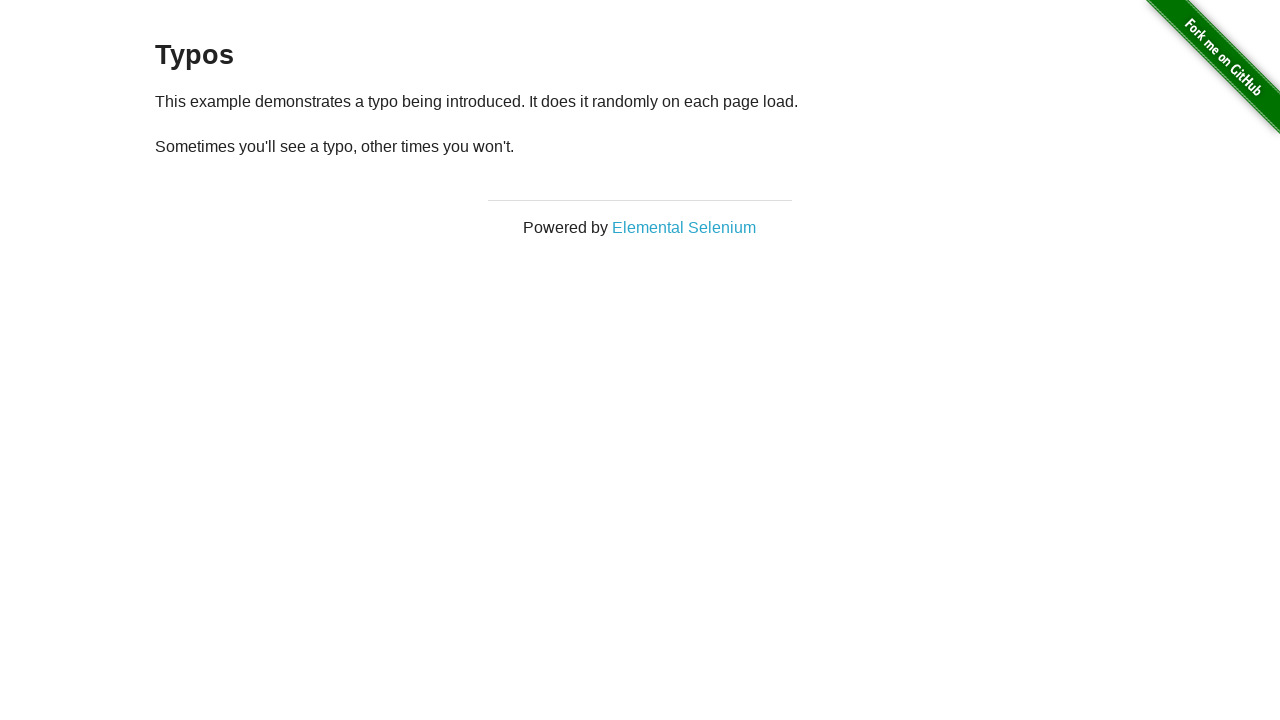